Tests alert handling by clicking a button that triggers an alert and accepting it

Starting URL: https://testautomationpractice.blogspot.com/

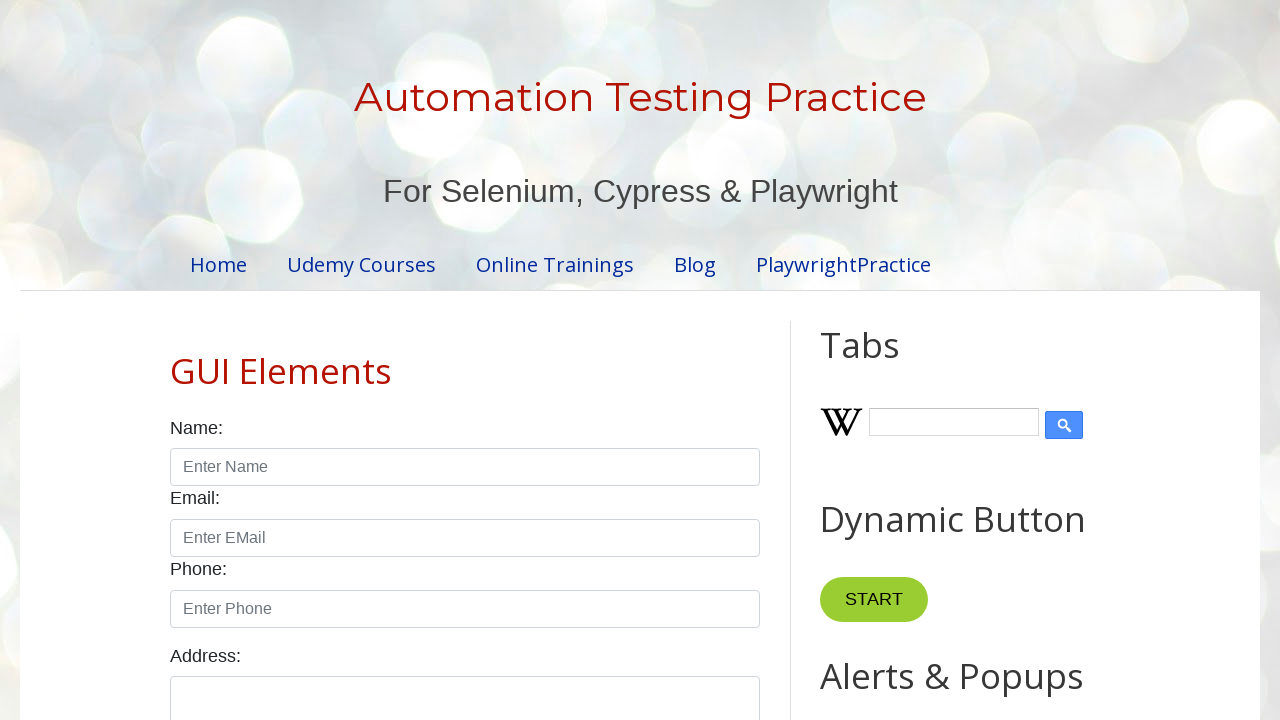

Clicked button that triggers an alert at (880, 361) on button[onclick='myFunction()']
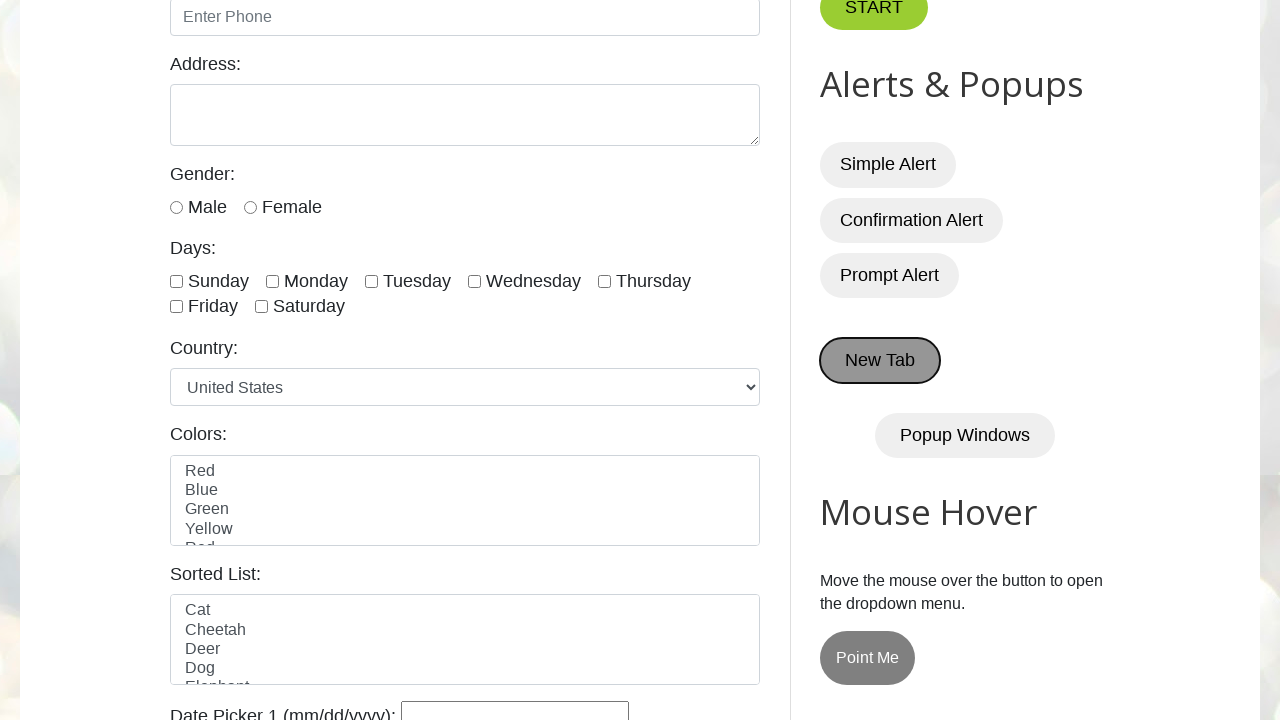

Set up dialog handler to accept alerts
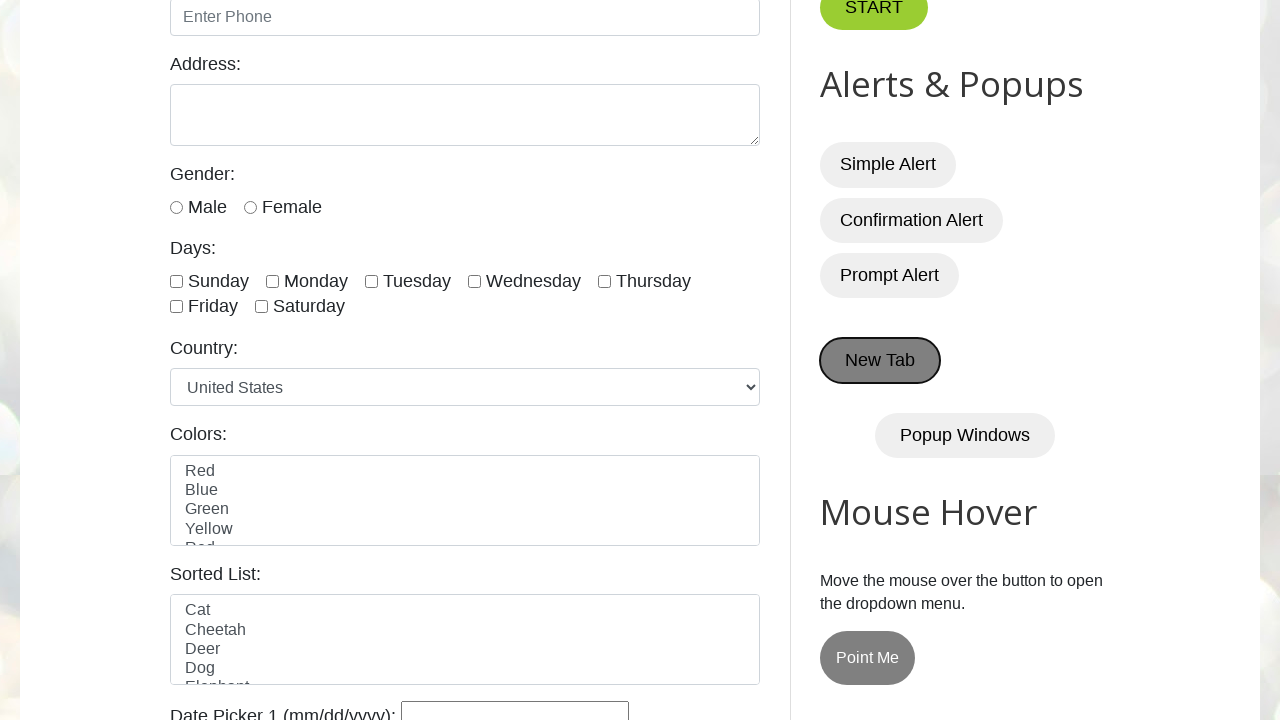

Waited for page to update after alert acceptance
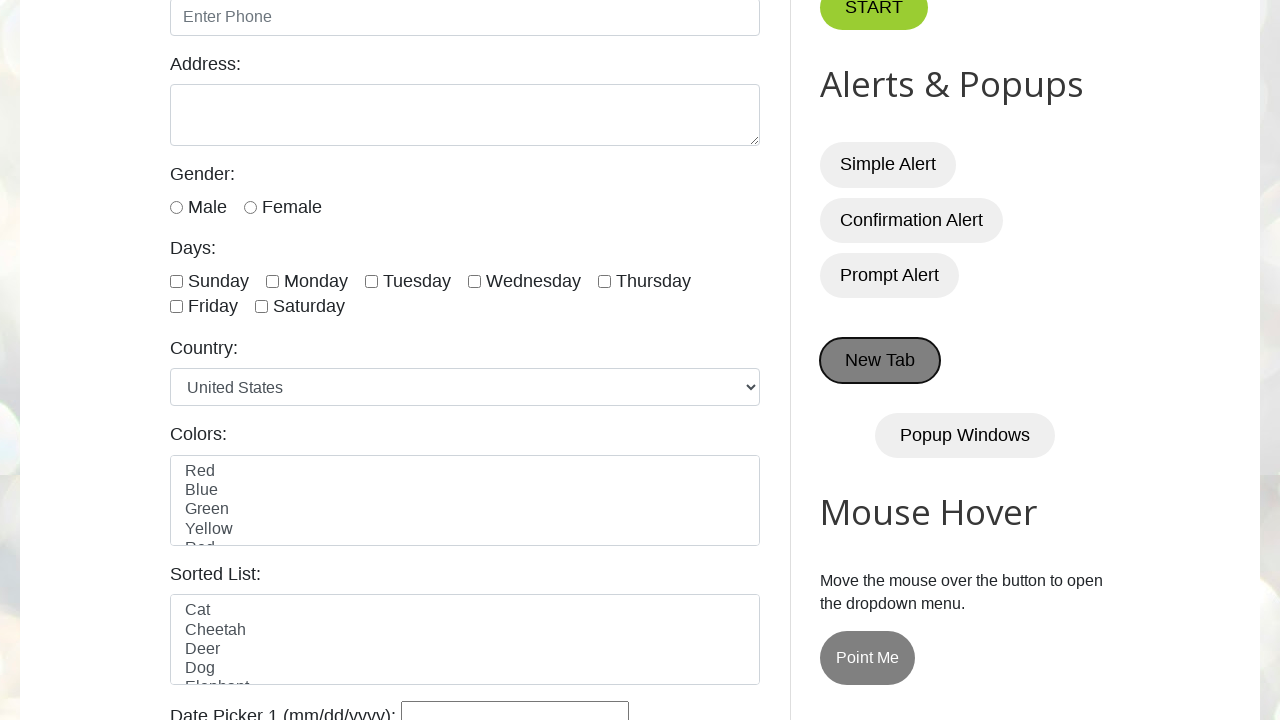

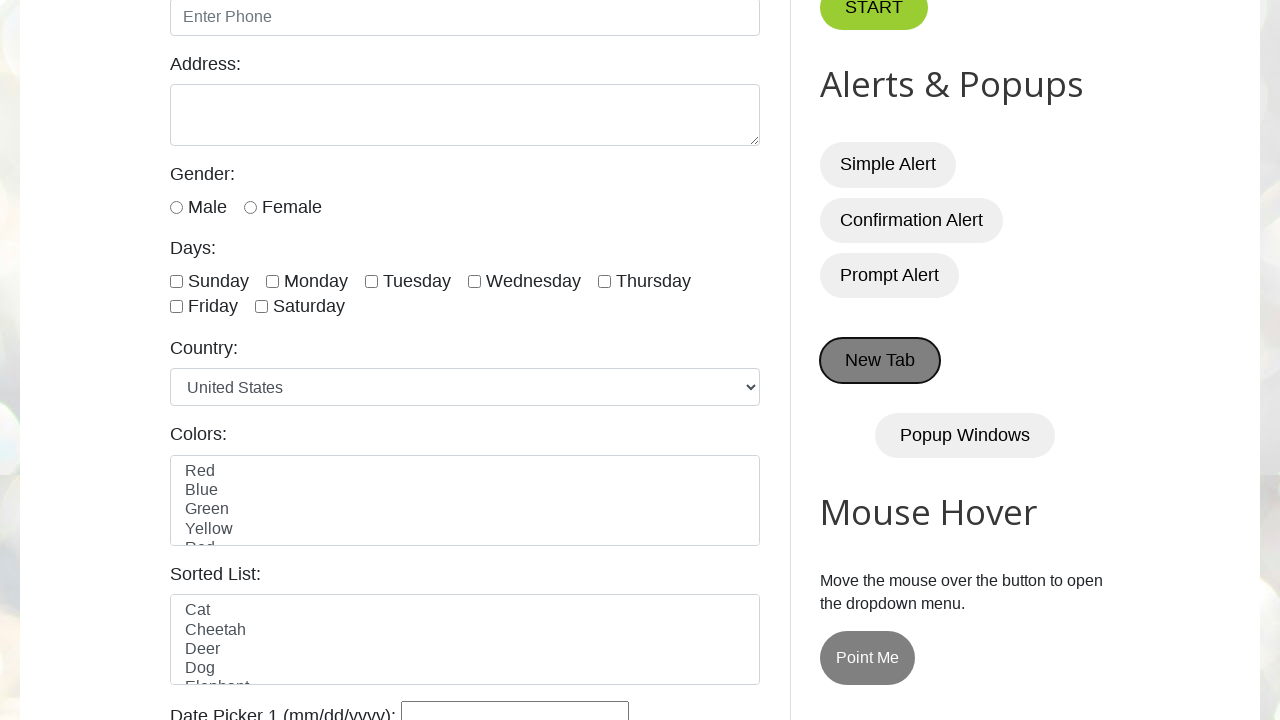